Tests mouse hover functionality by scrolling to and hovering over a specific element on the automation practice page

Starting URL: https://rahulshettyacademy.com/AutomationPractice/

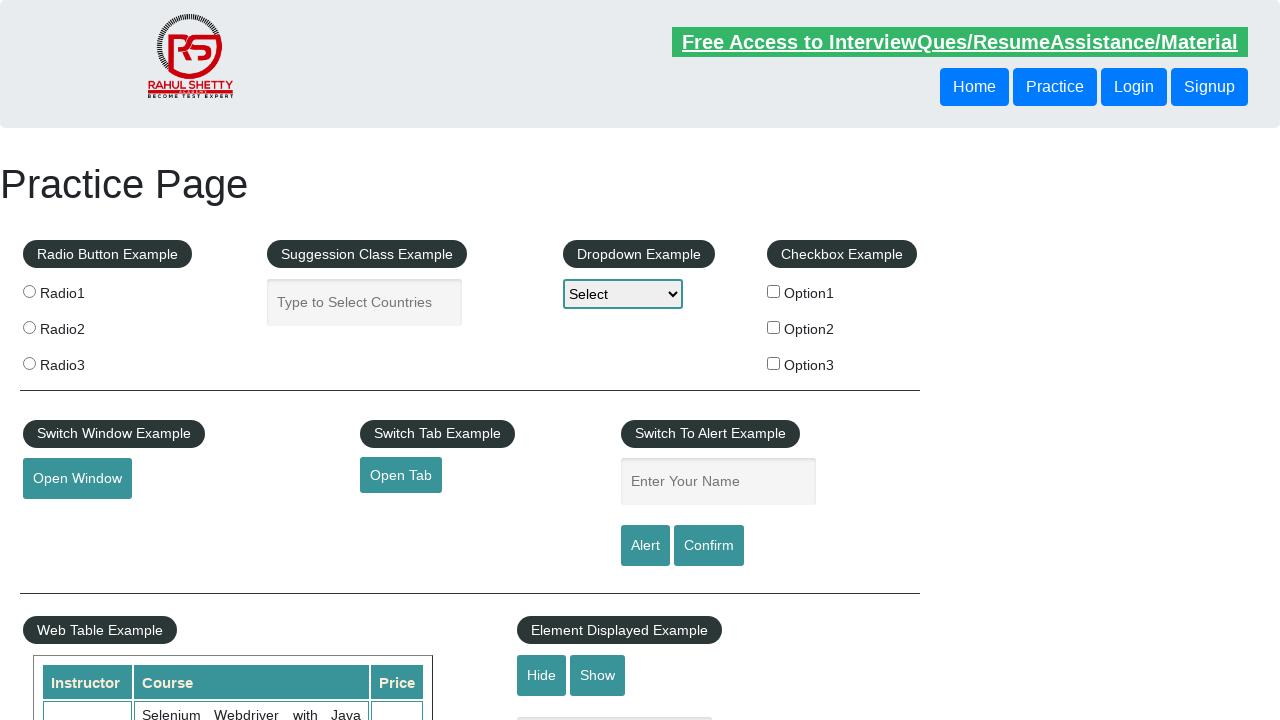

Scrolled to mouse hover element
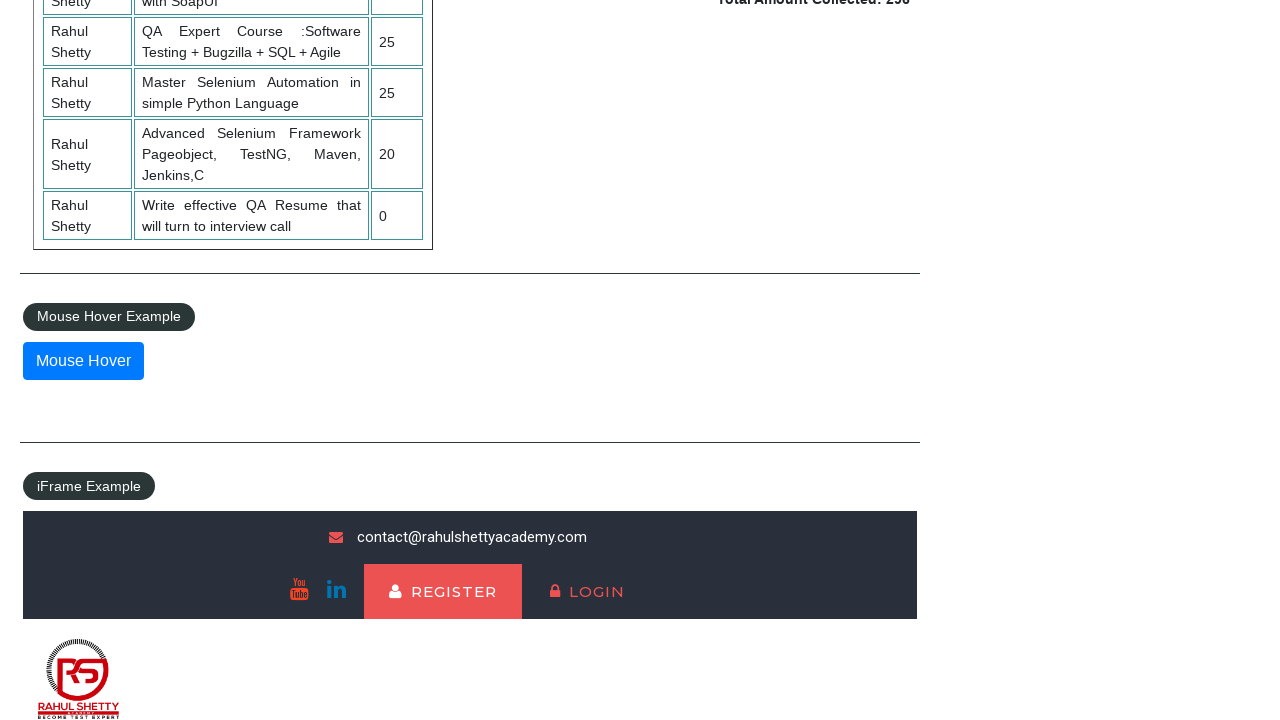

Hovered over the mouse hover element at (83, 361) on #mousehover
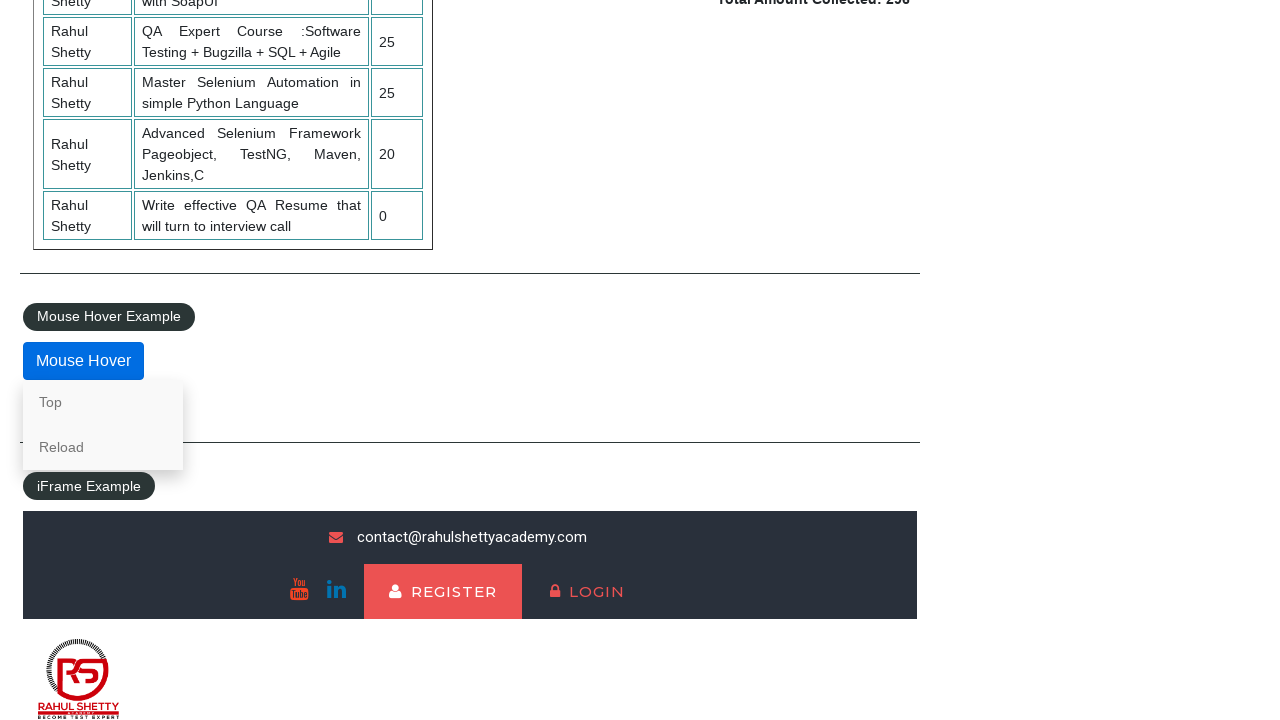

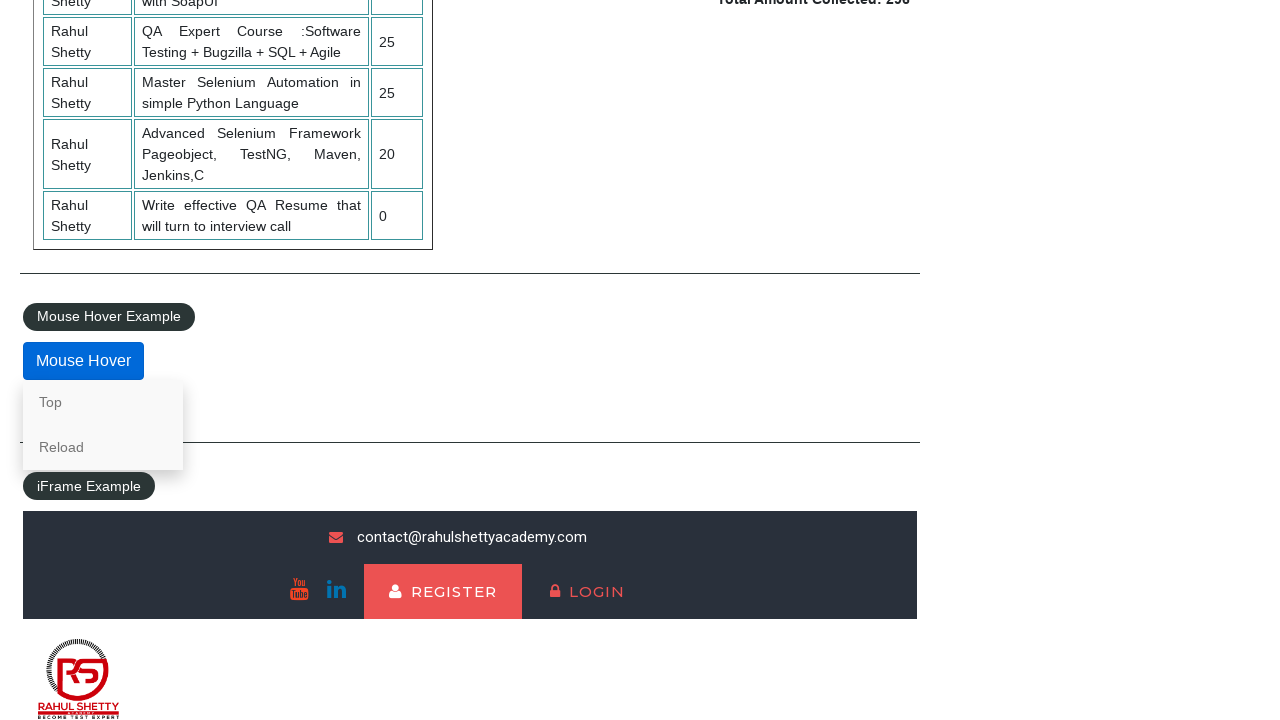